Tests clicking the login link and verifies the login modal appears

Starting URL: https://jupiter.cloud.planittesting.com/#/

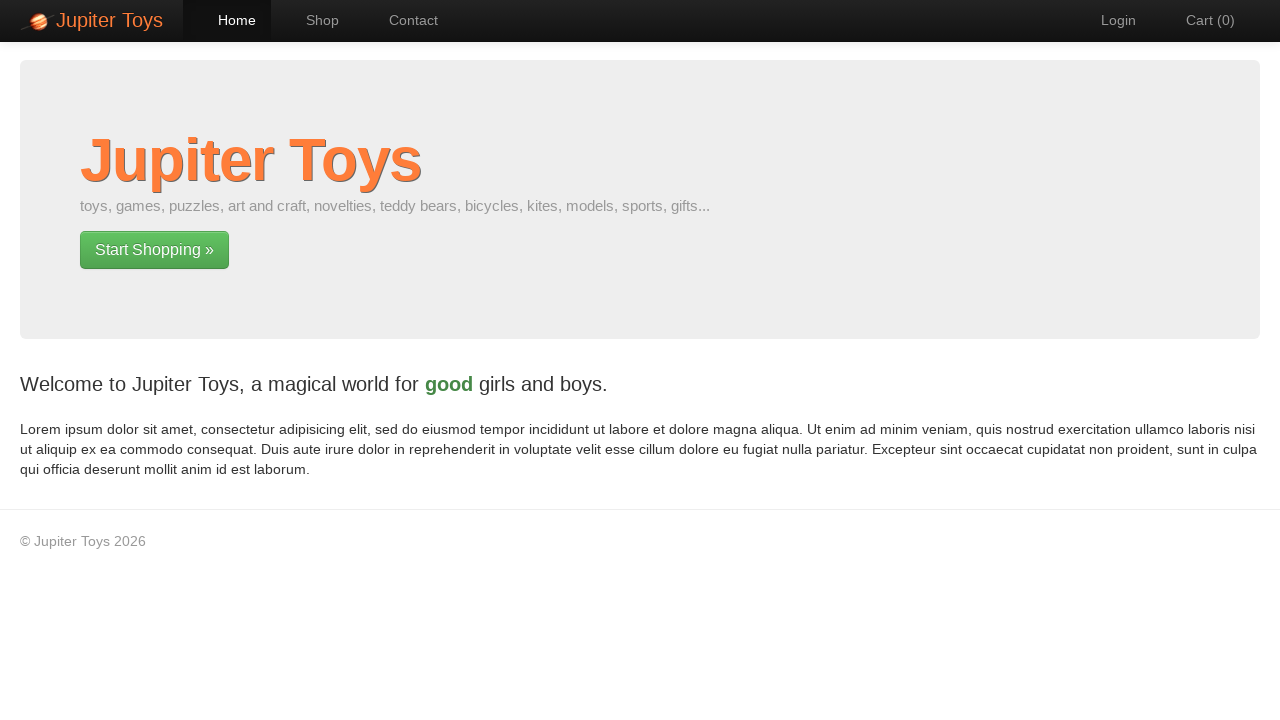

Clicked login link in navigation at (1108, 20) on xpath=//*[@id="nav-login"]/ng-login/a
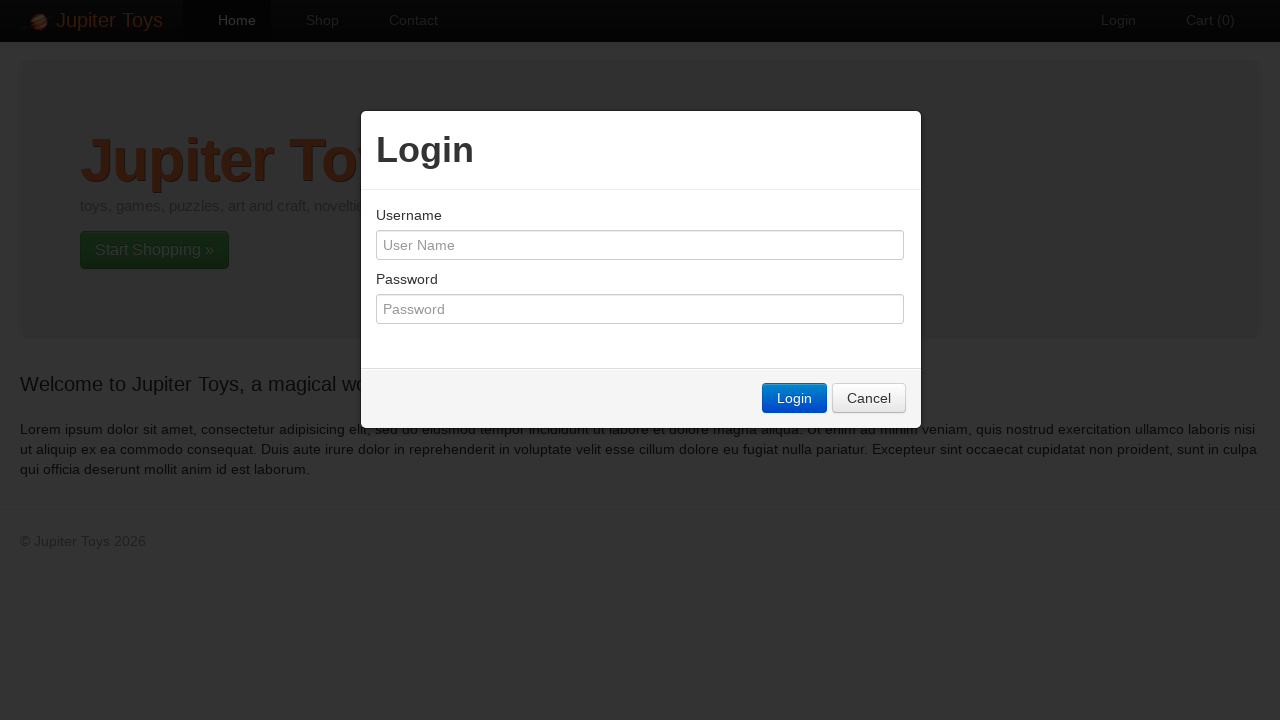

Login modal appeared and is visible
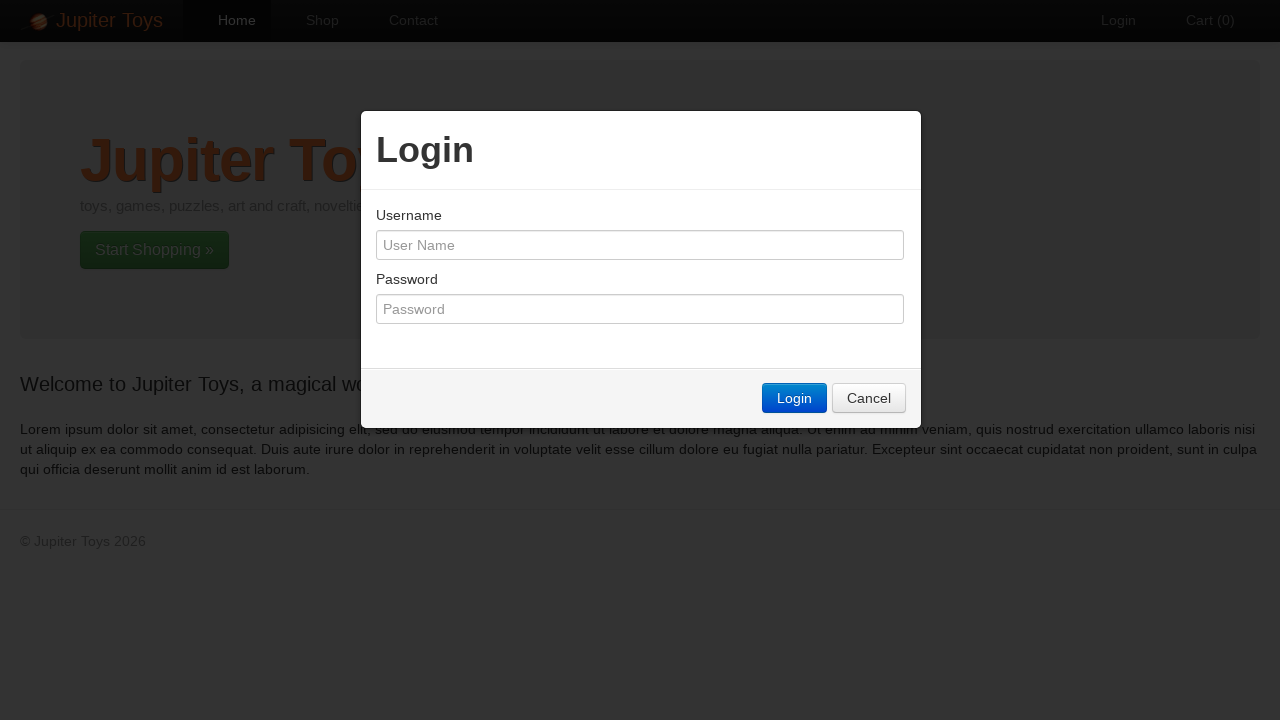

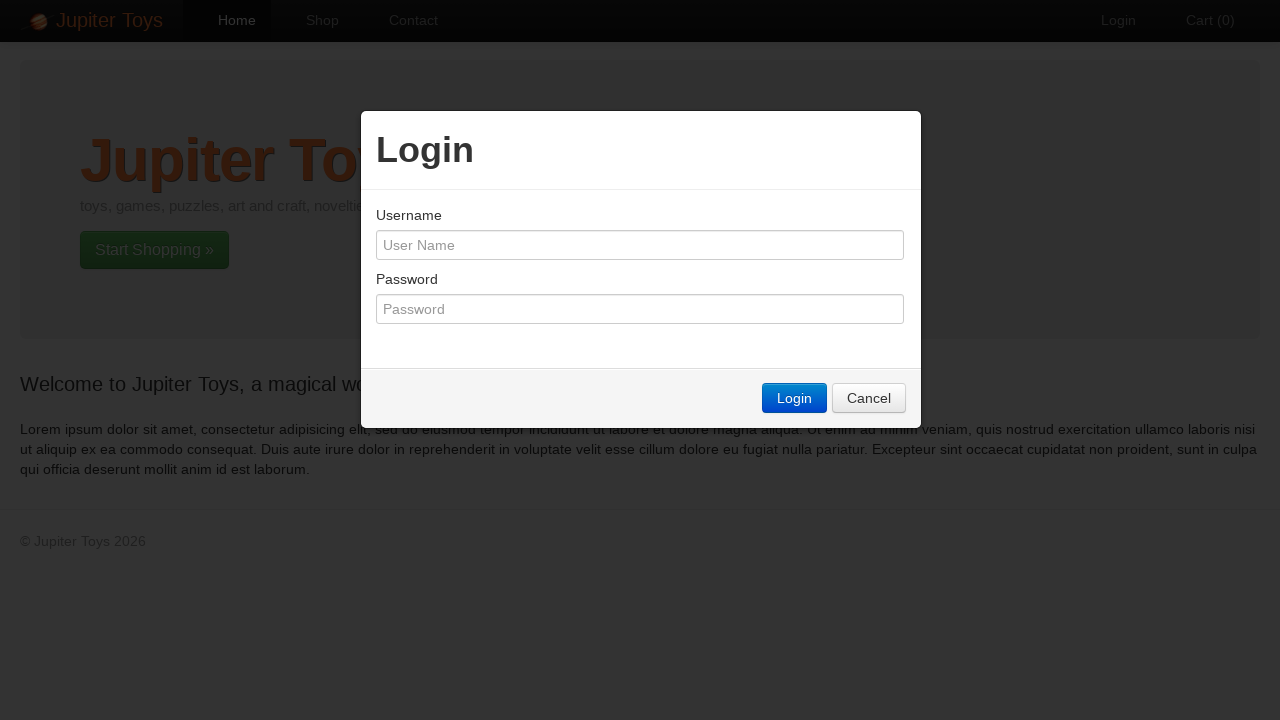